Tests dropdown select functionality by selecting options using visible text, index, and value methods, verifying each selection is correctly applied

Starting URL: https://demoqa.com/select-menu

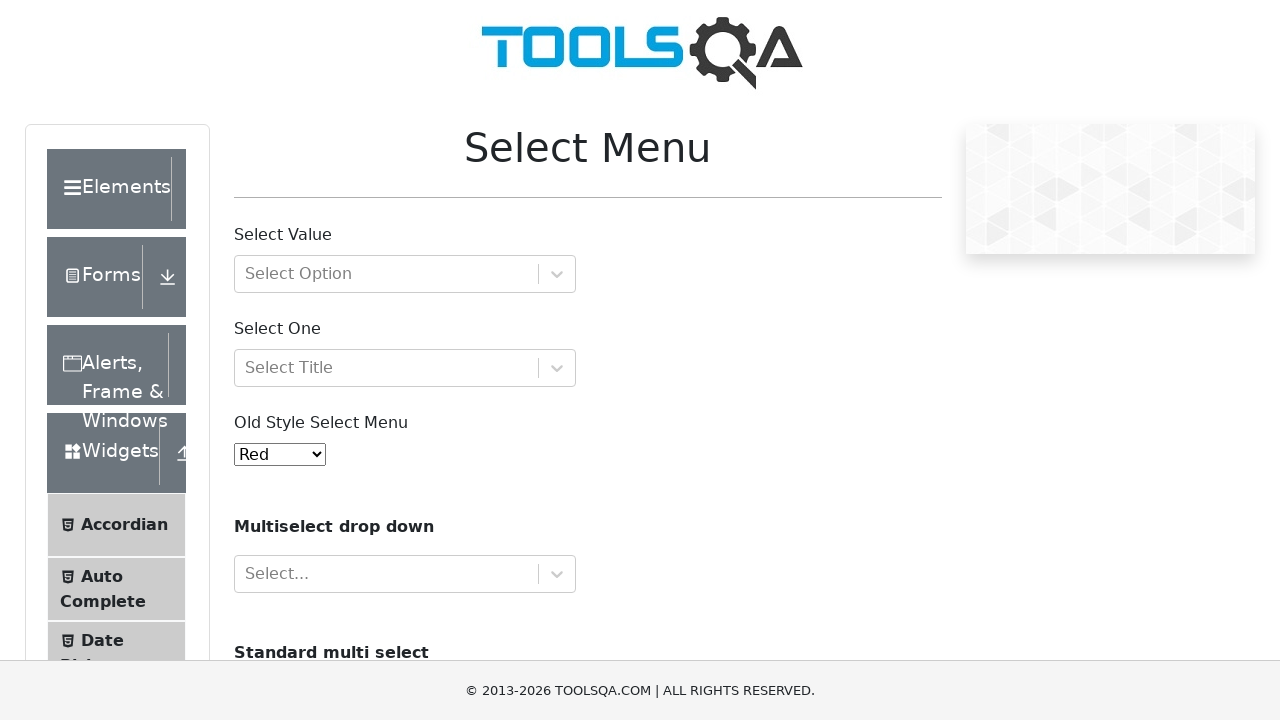

Waited for dropdown menu to be visible
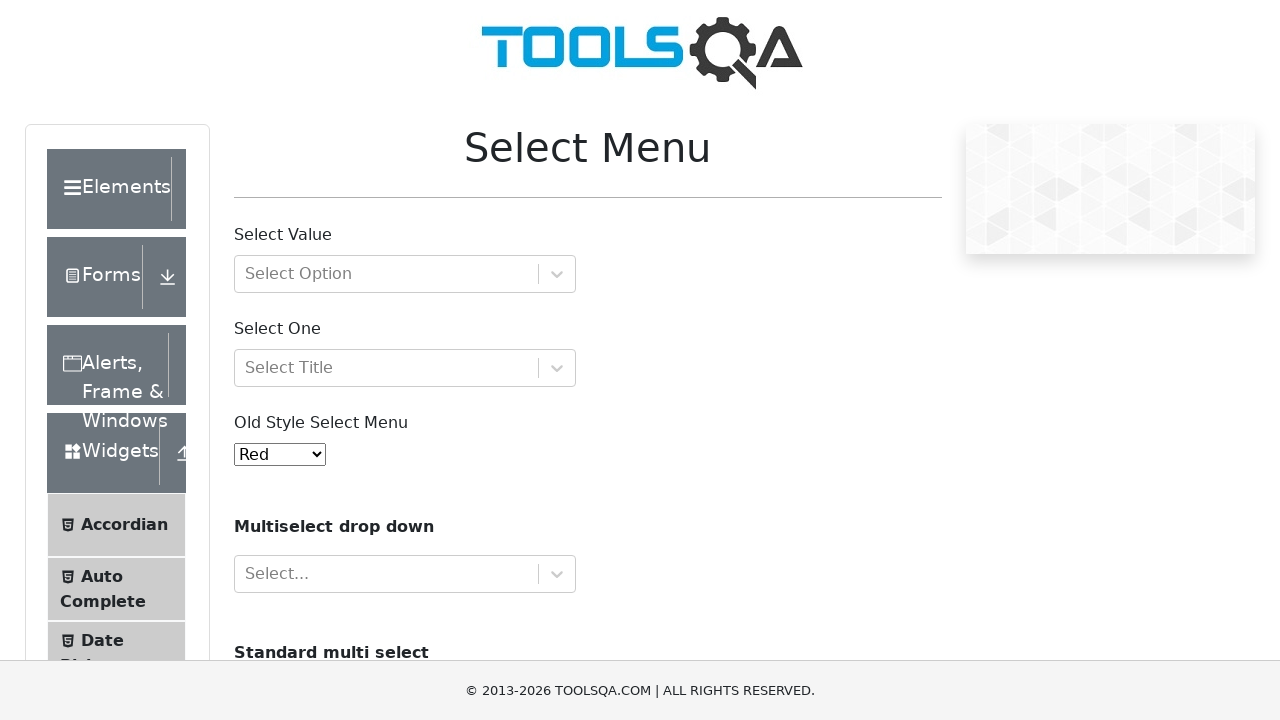

Retrieved default dropdown value
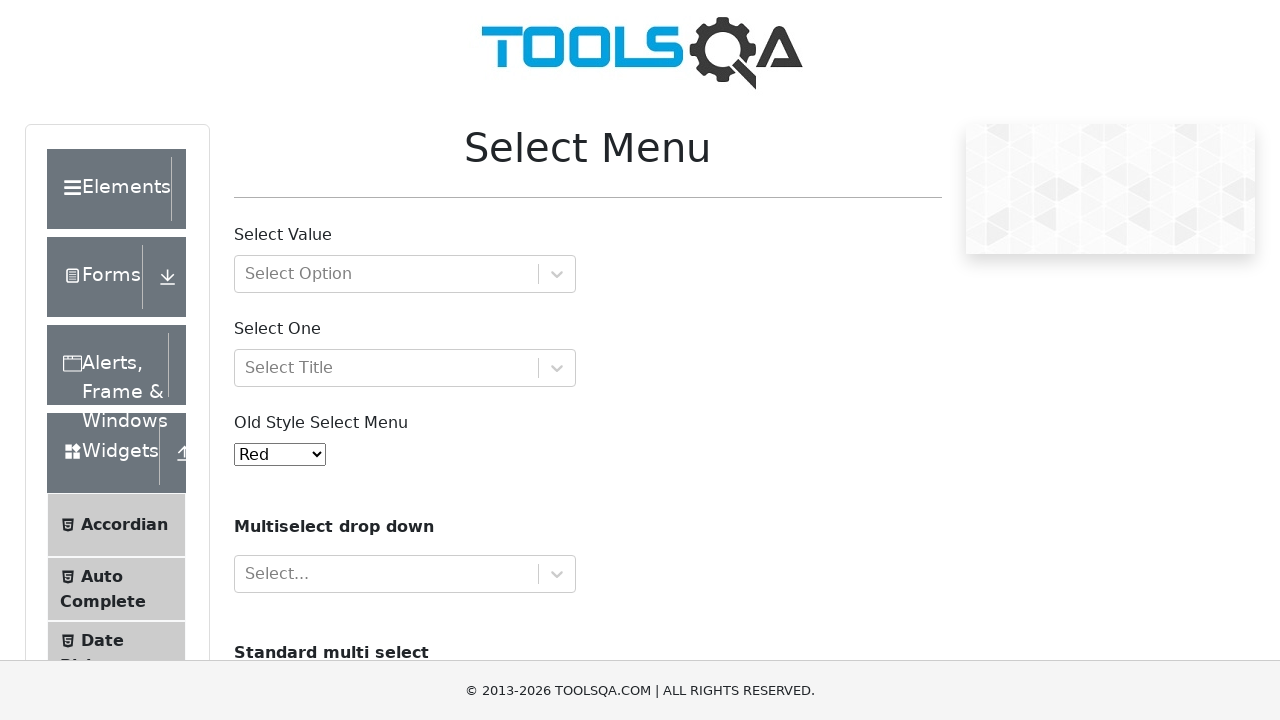

Verified default selection is Red
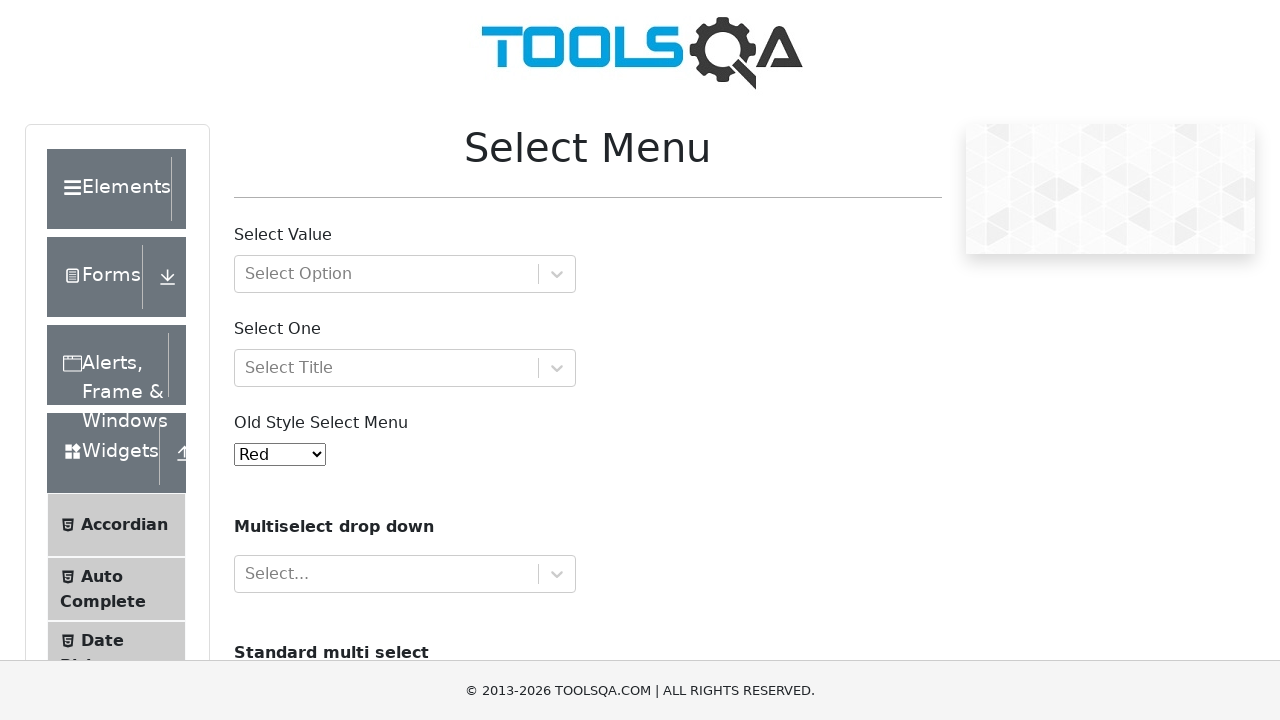

Selected Purple from dropdown using visible text on #oldSelectMenu
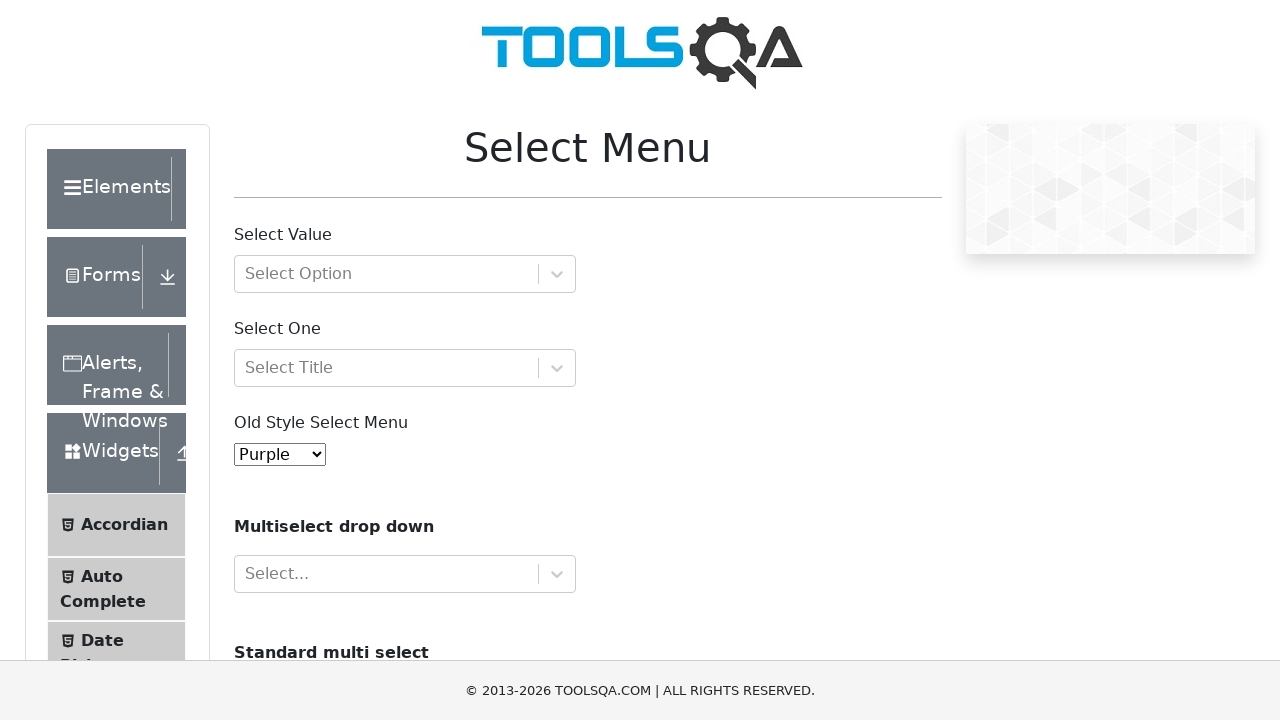

Retrieved selected option text to verify Purple selection
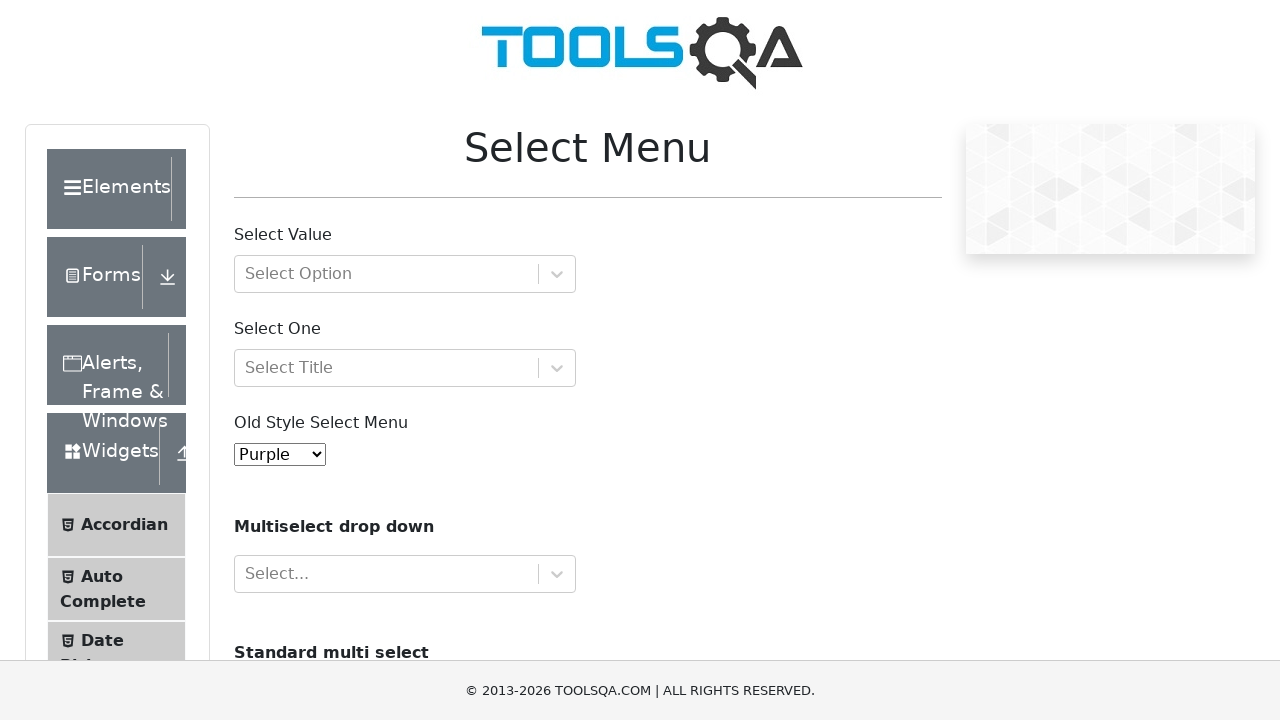

Verified Purple is correctly selected
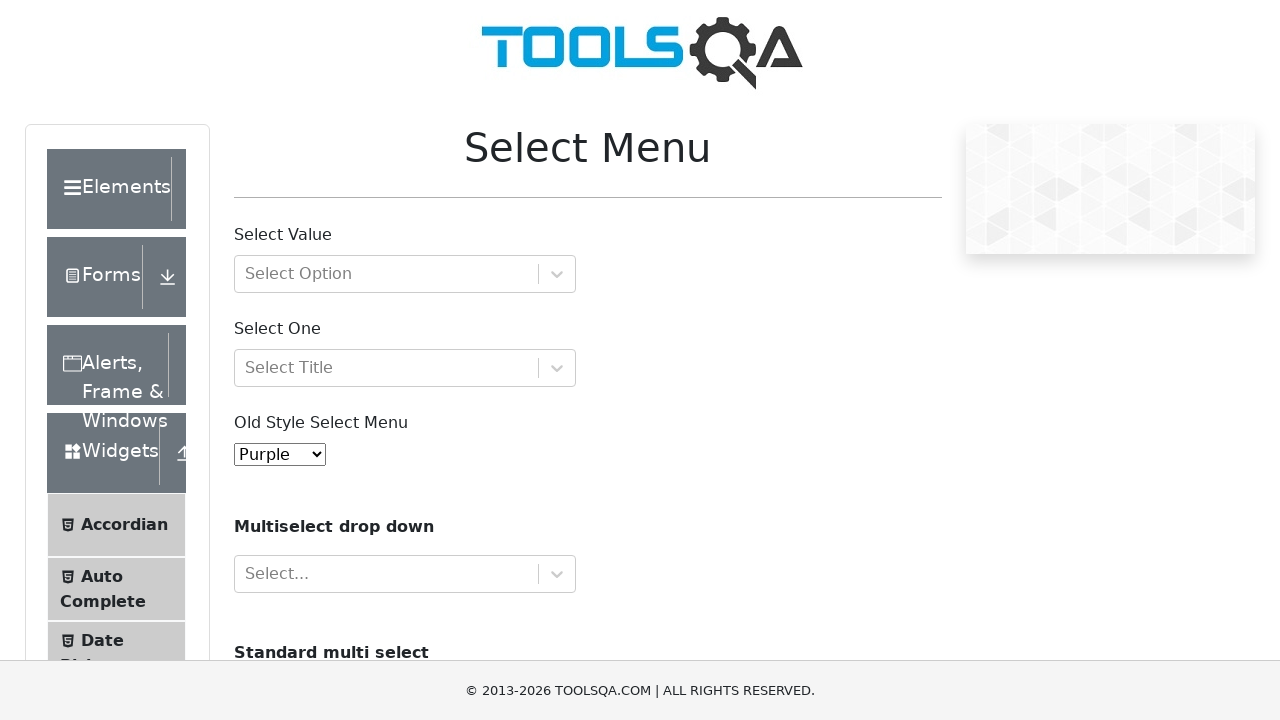

Selected Blue from dropdown using index 1 on #oldSelectMenu
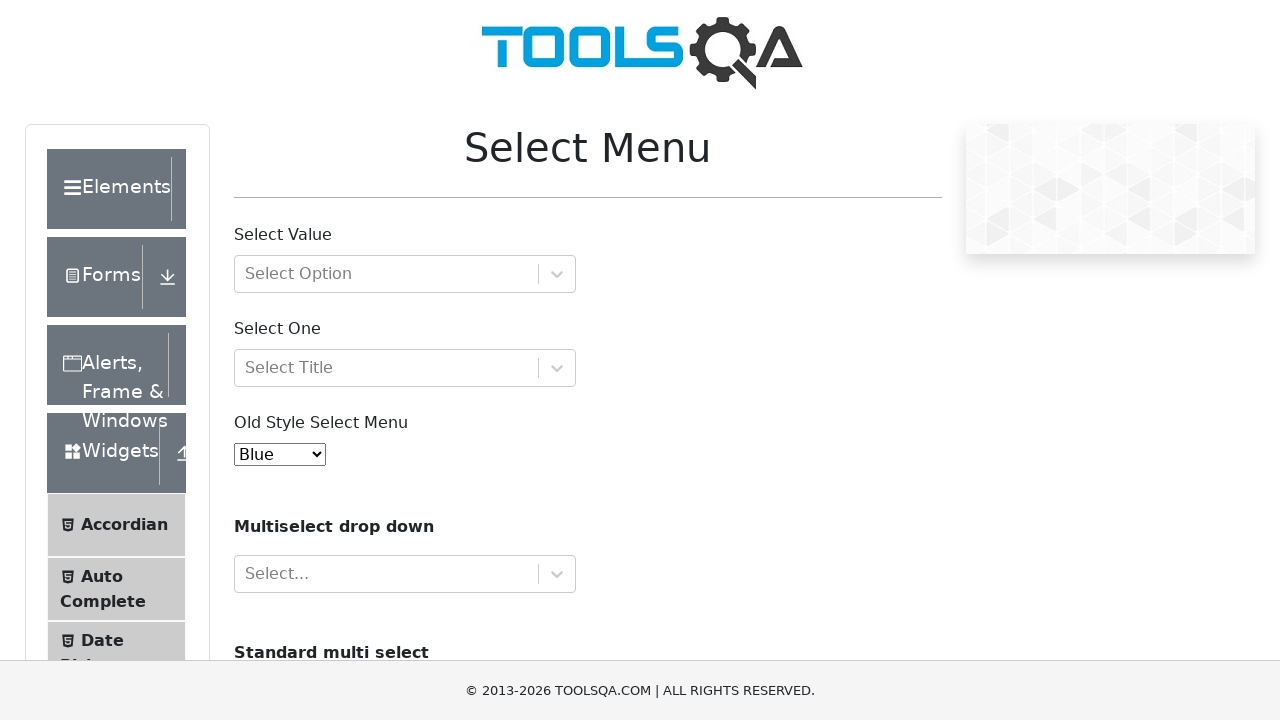

Retrieved selected option text to verify Blue selection
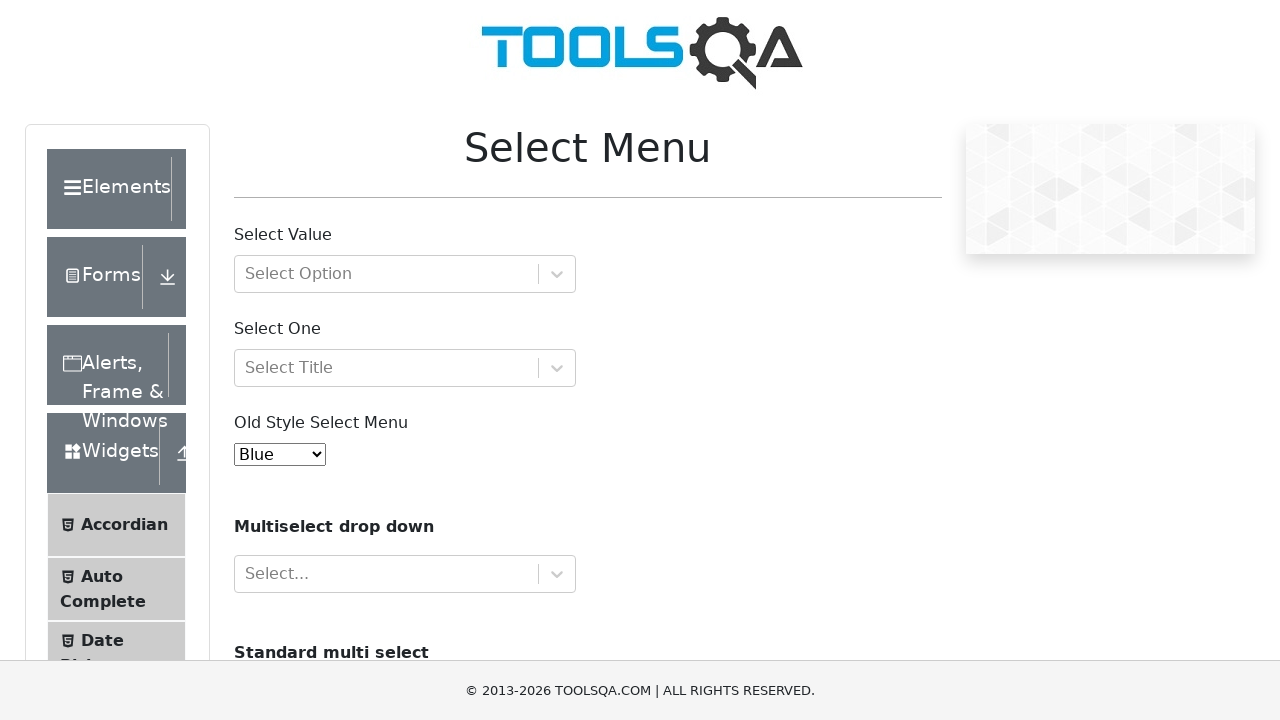

Verified Blue is correctly selected
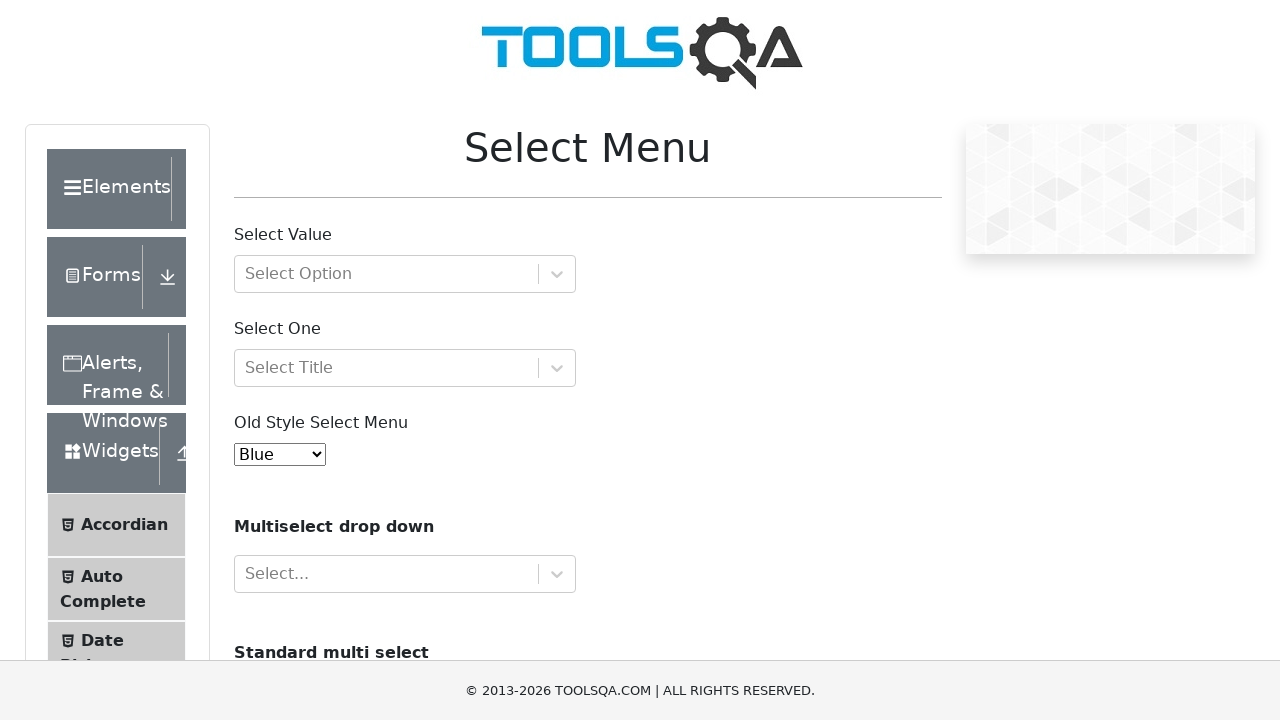

Selected Indigo from dropdown using value '8' on #oldSelectMenu
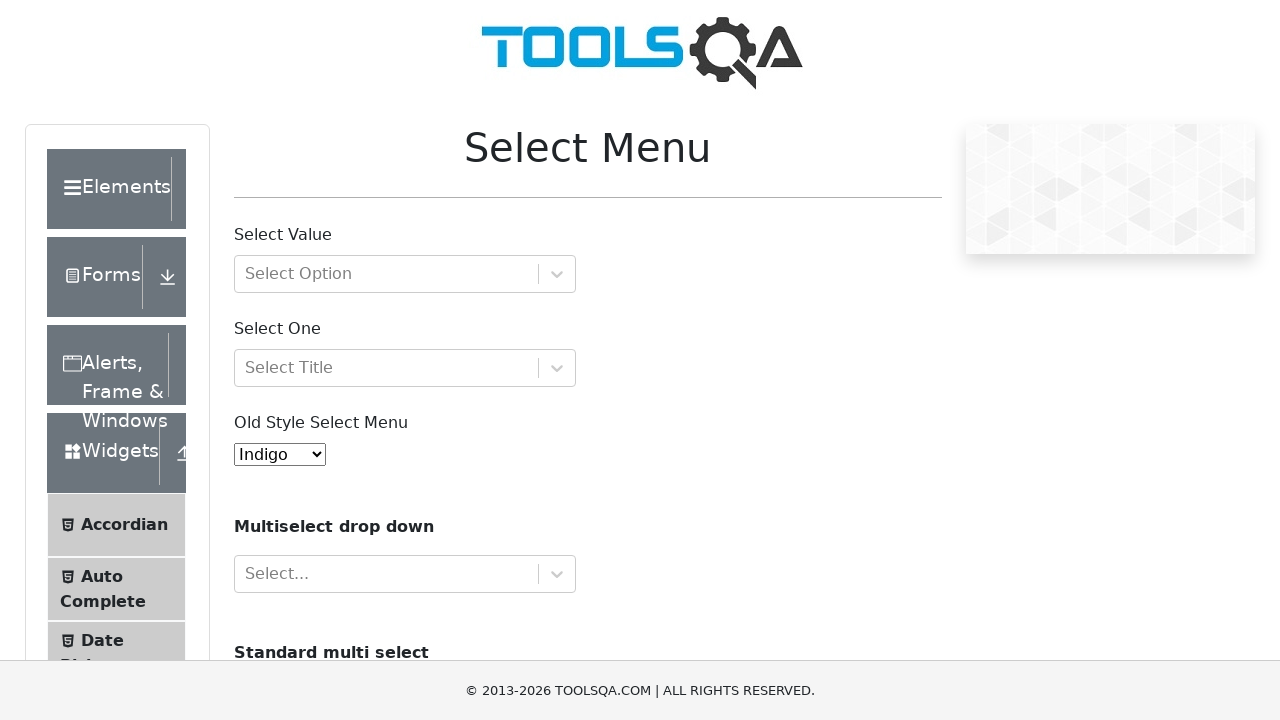

Retrieved selected option text to verify Indigo selection
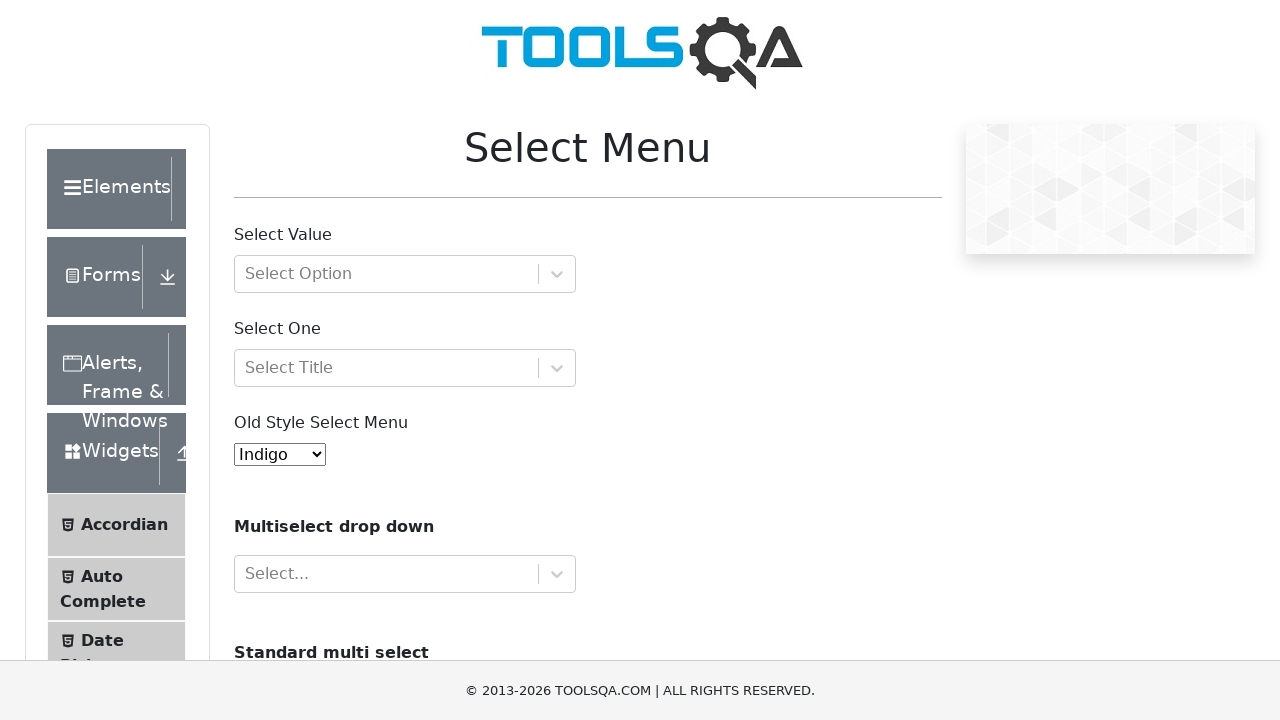

Verified Indigo is correctly selected
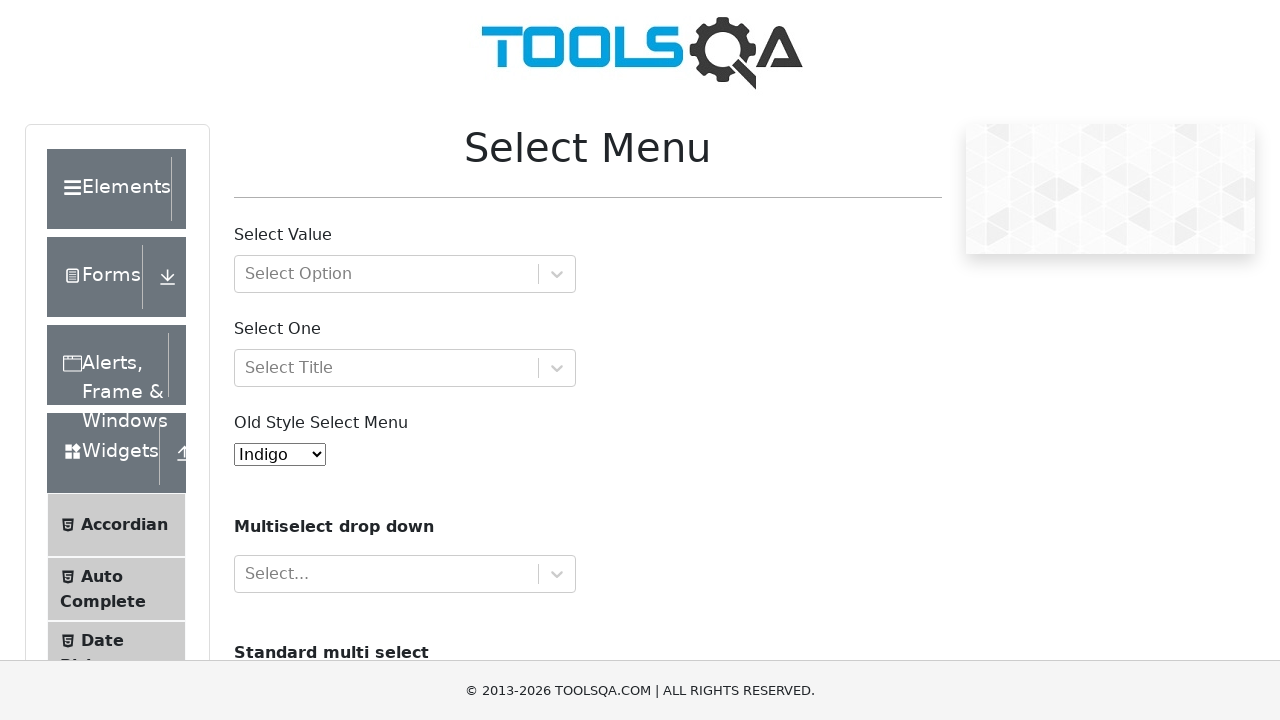

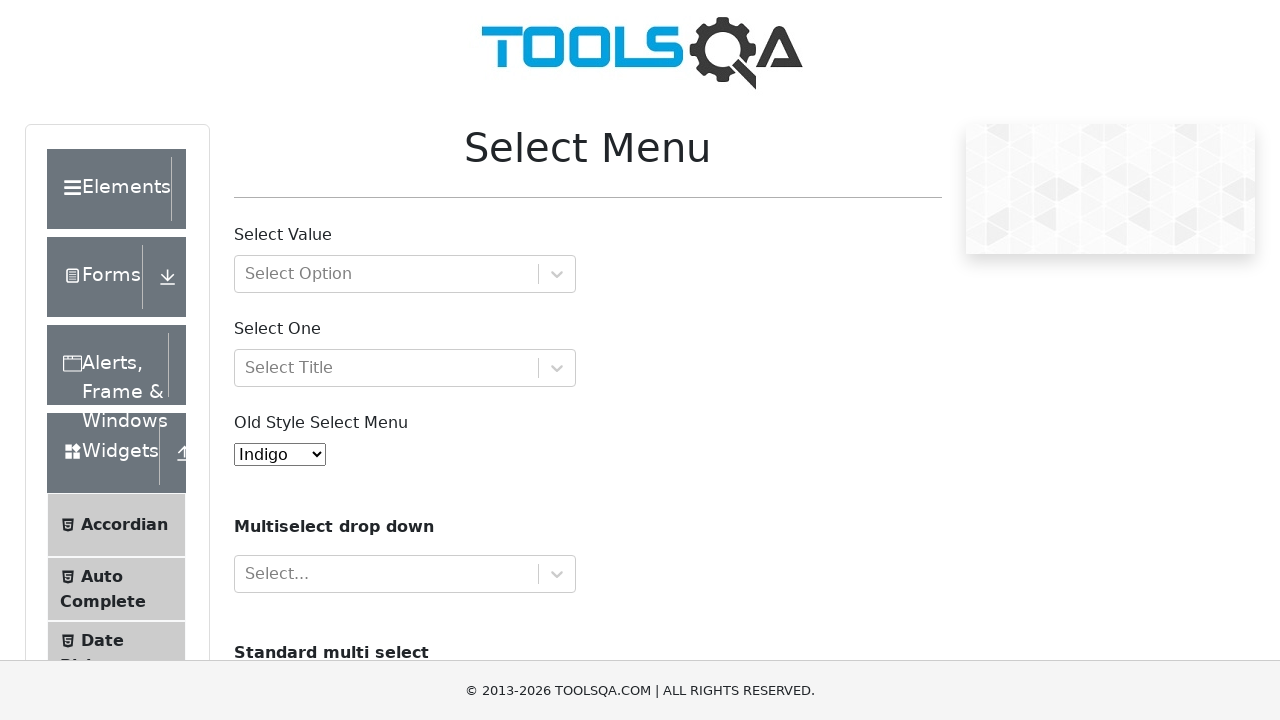